Tests consultation form by clicking the consultation button and opening the agreement link in a new window

Starting URL: https://dnipro.ithillel.ua/

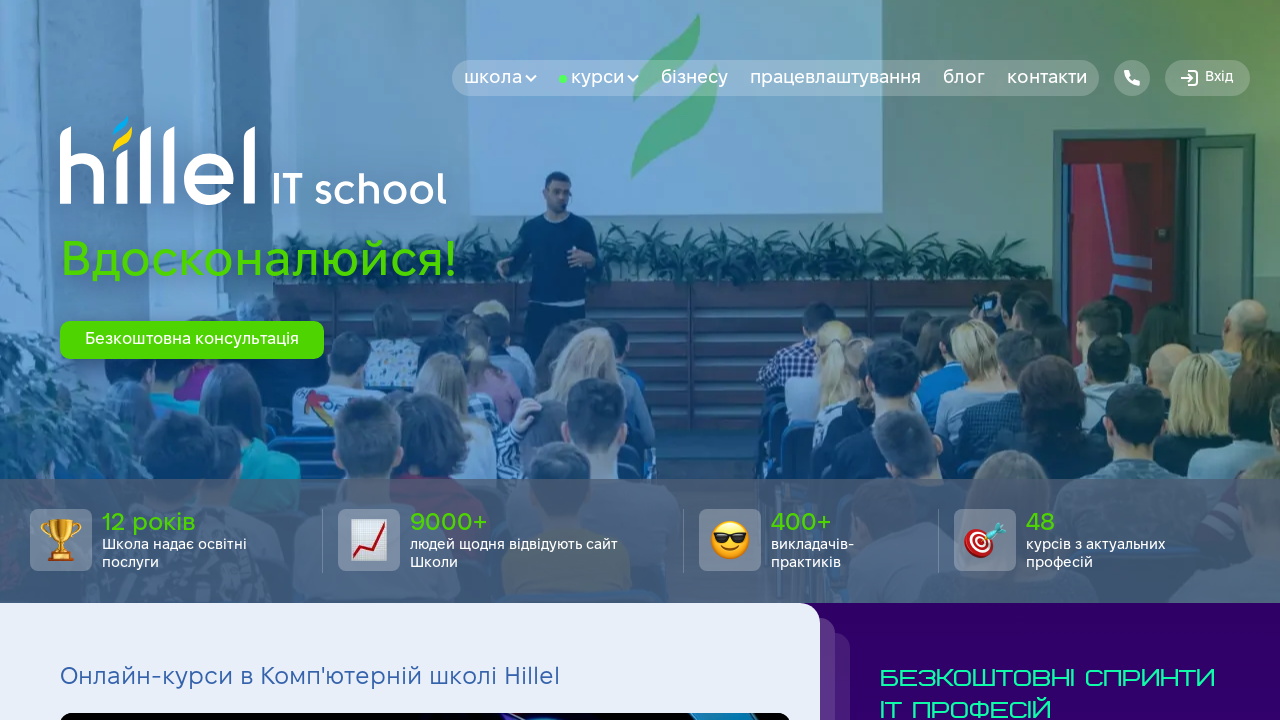

Clicked consultation button to open form at (192, 340) on #btn-consultation-hero
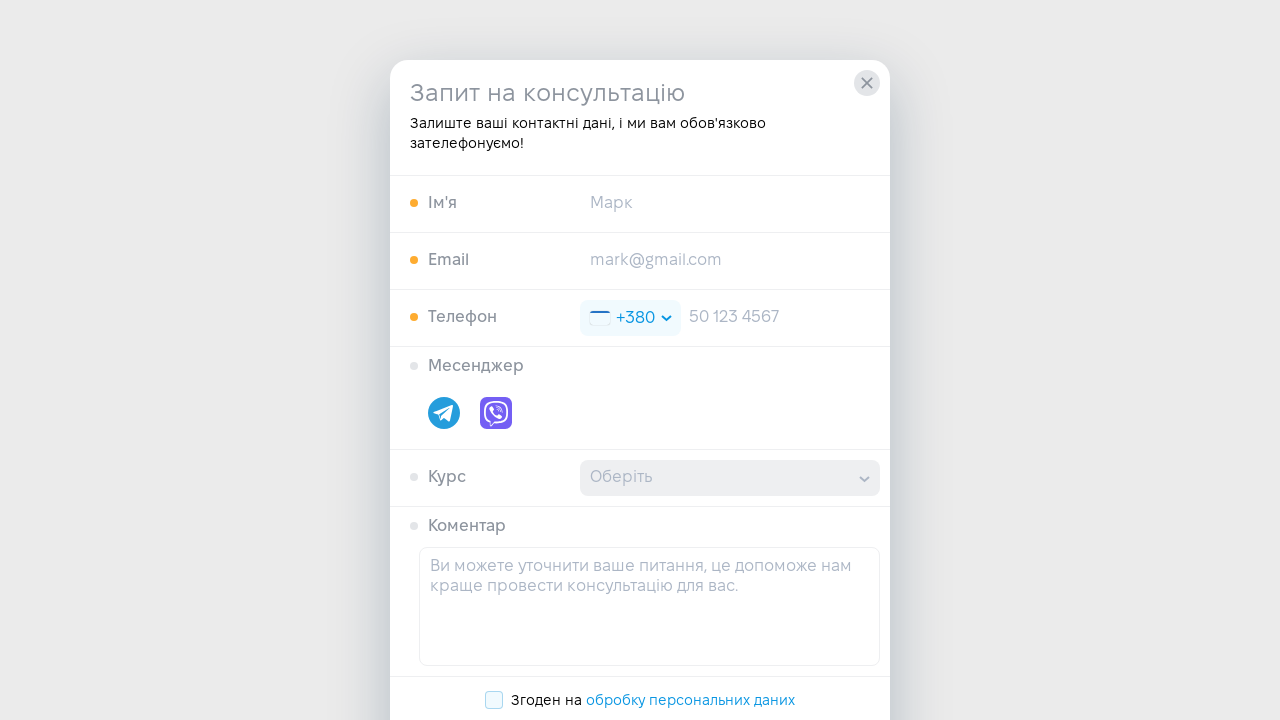

Clicked agreement link to open in new window at (690, 702) on //*[@id="form-consultation"]//footer//a[@target="_blank"]
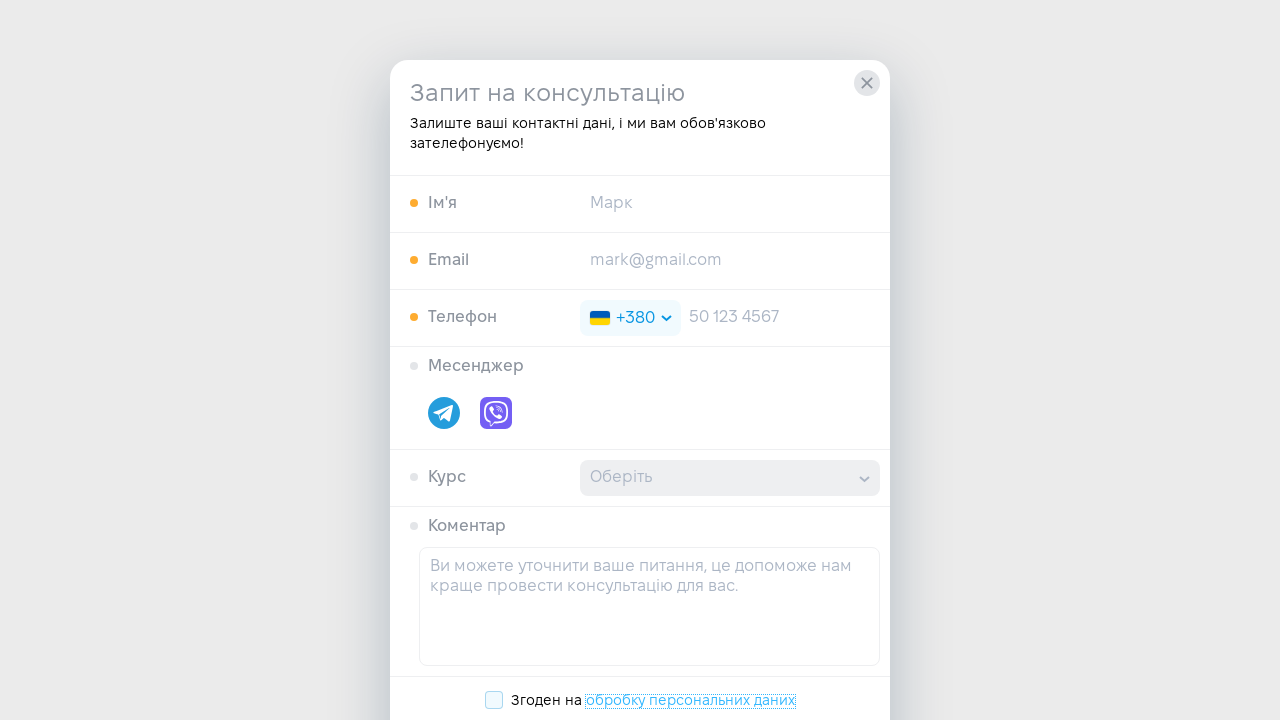

Agreement page opened in new window
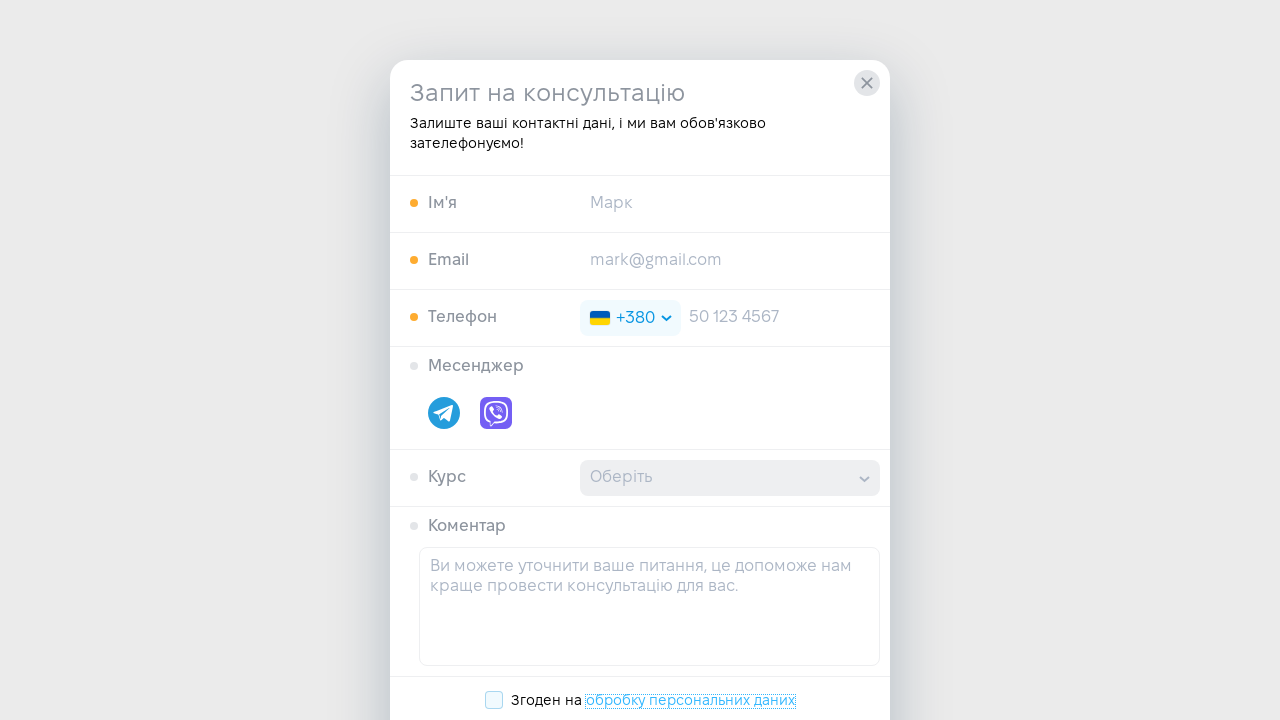

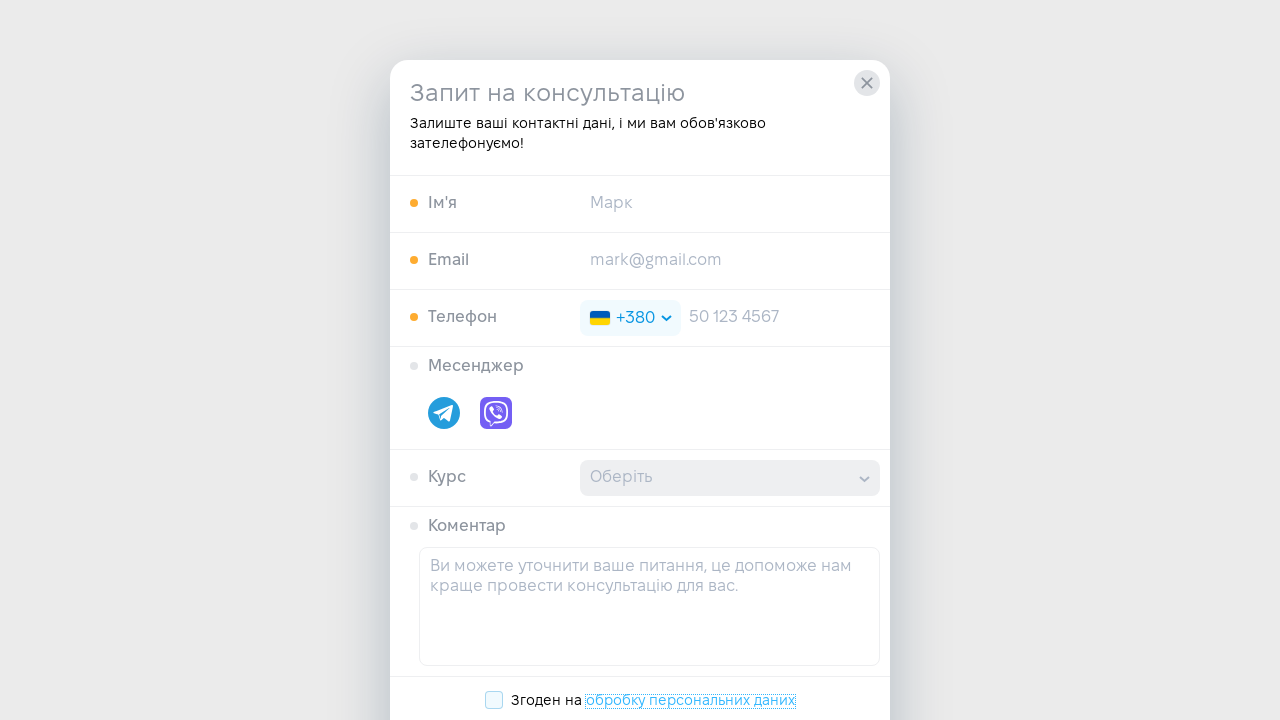